Navigates through the Tech with Tim website, clicking on theme selection and course links, then tests browser navigation with back and forward actions

Starting URL: https://techwithtim.net

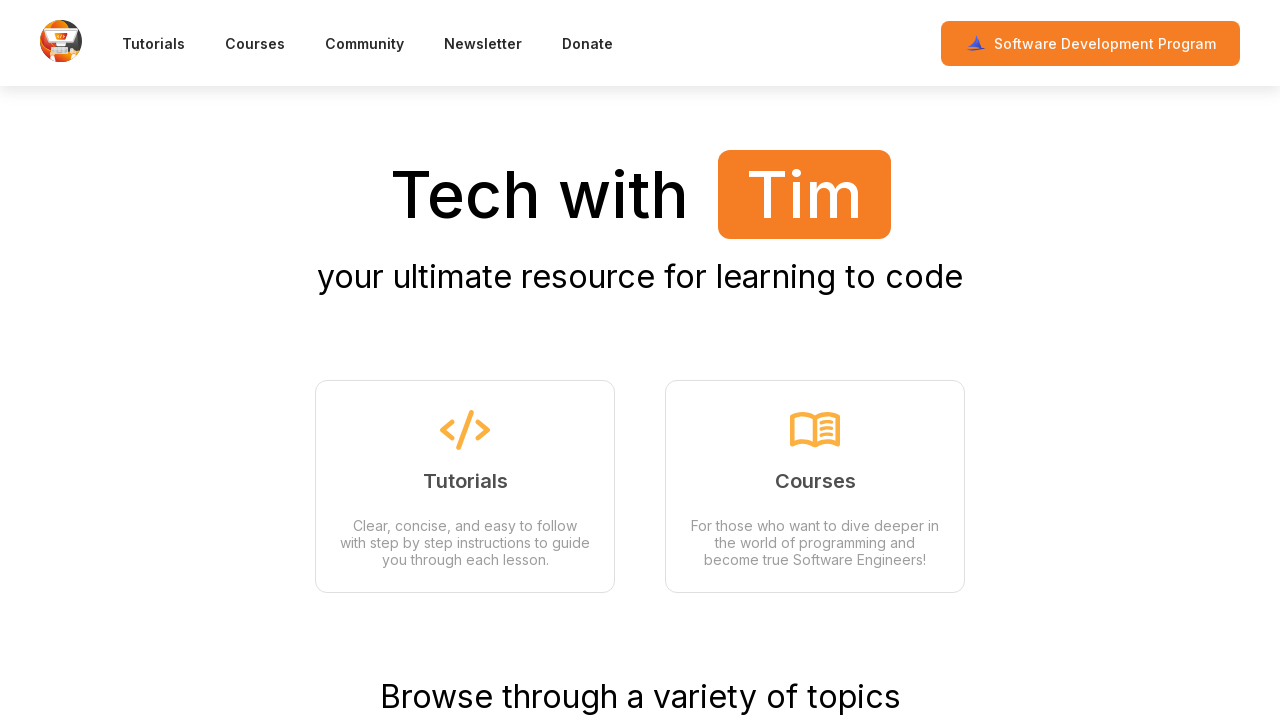

Clicked on theme selection at (465, 486) on xpath=/html/body/div[1]/main/div/div/div[2]/a[1]
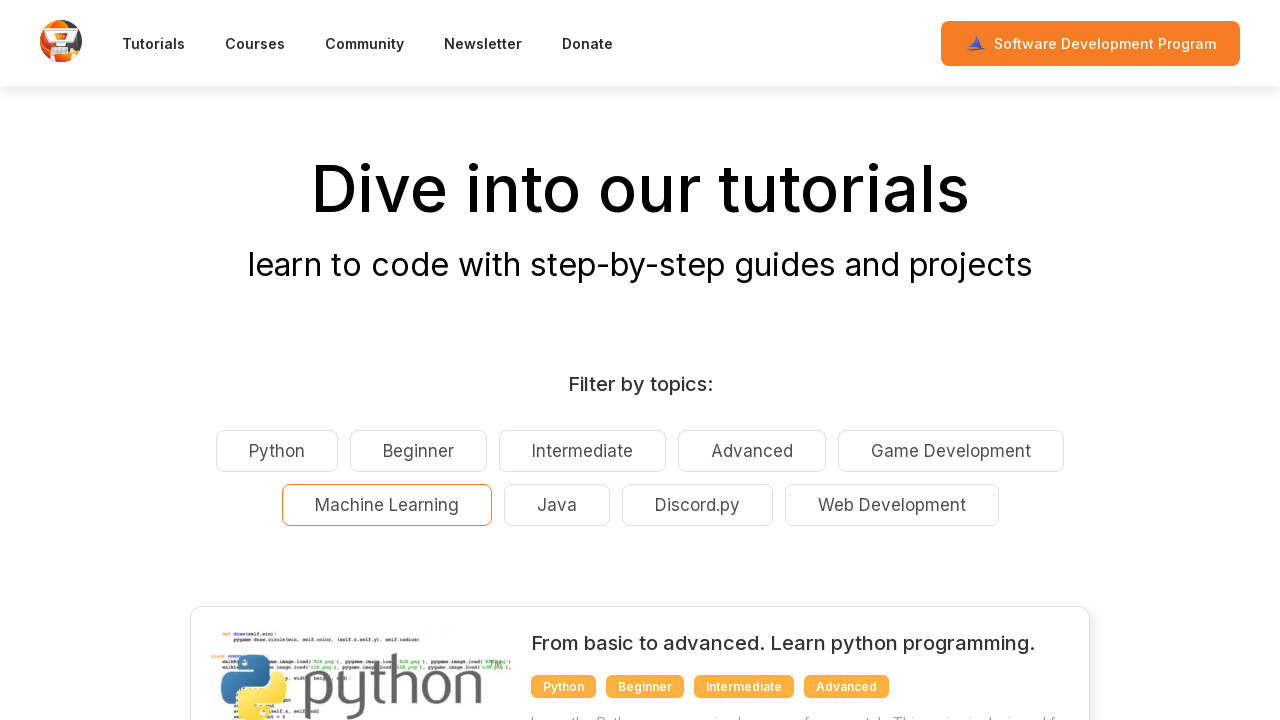

Clicked on first course link at (640, 601) on xpath=/html/body/div[1]/main/div/div/div[3]/div[1]
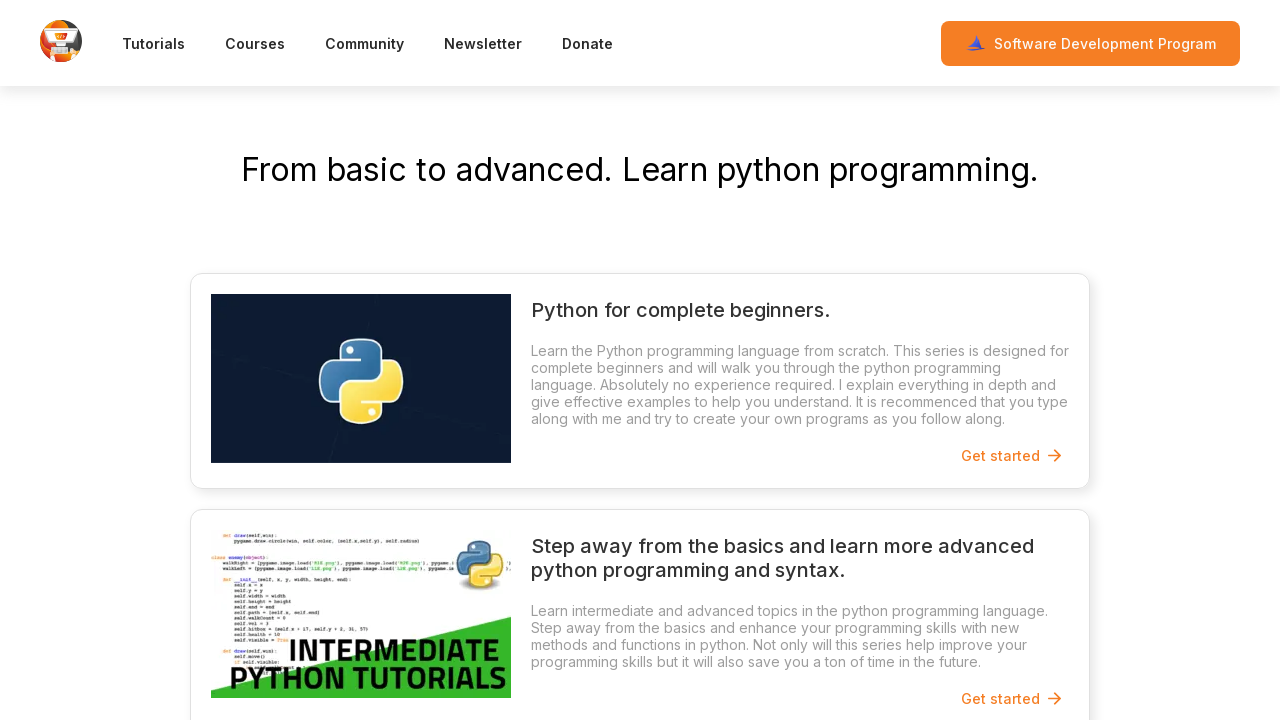

Clicked on second course link at (640, 381) on xpath=/html/body/div[1]/main/div/div/div[2]/div[1]
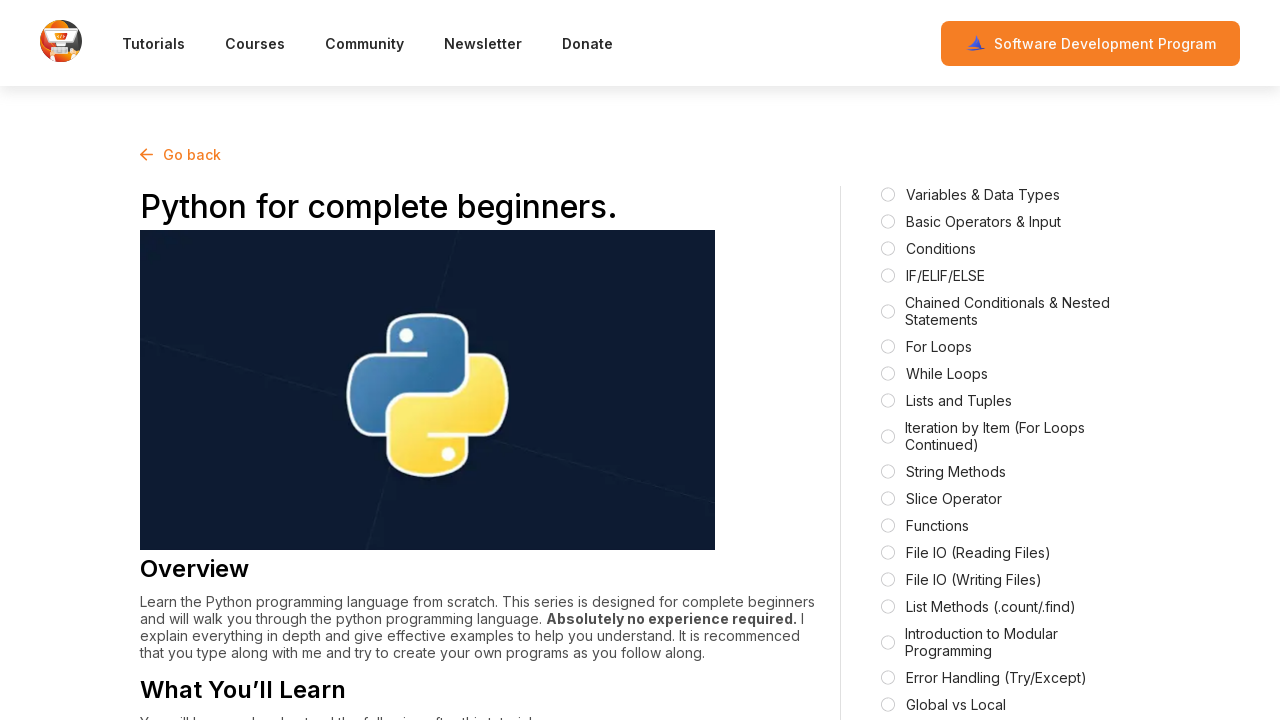

Course overview loaded and became visible
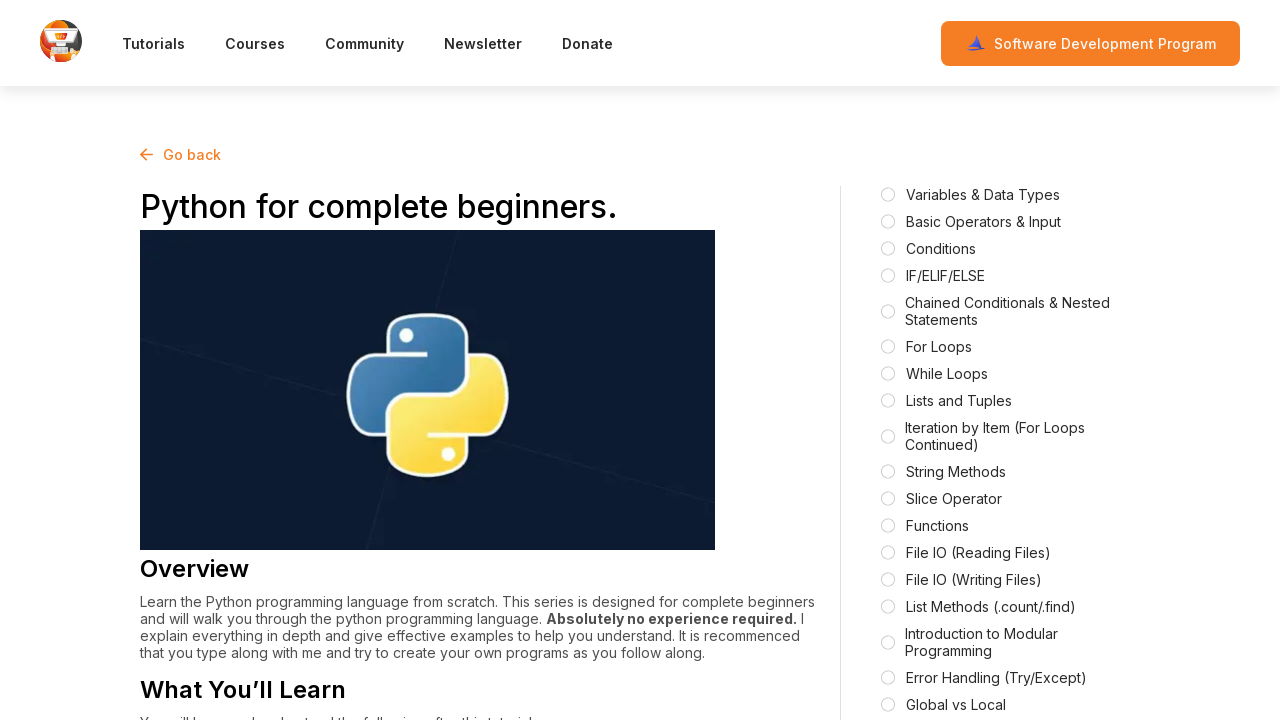

Navigated back (1st back action)
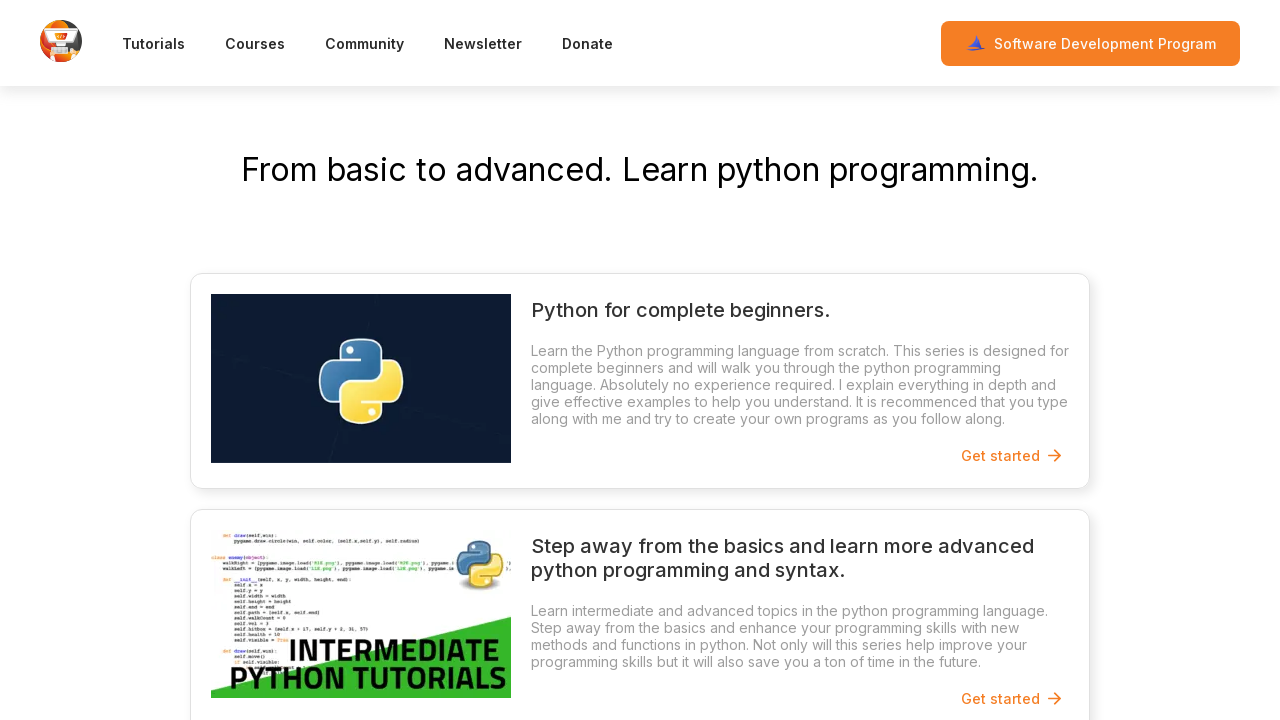

Navigated back (2nd back action)
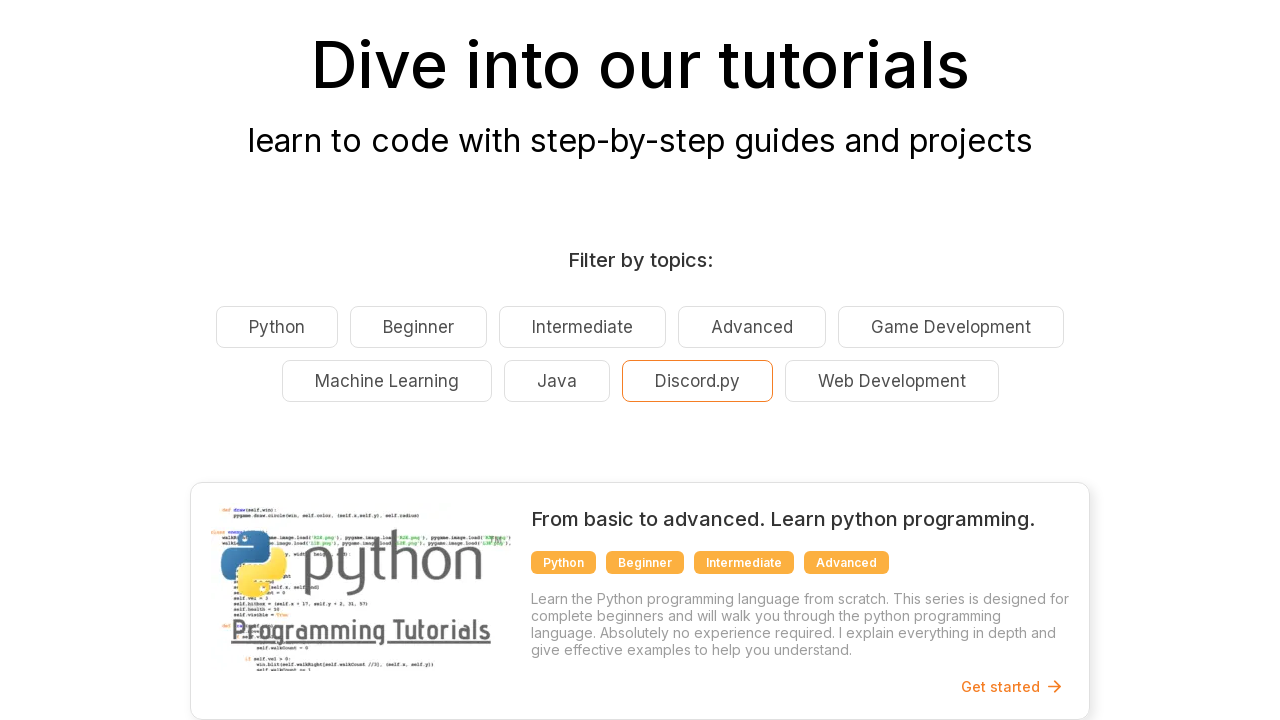

Navigated back (3rd back action)
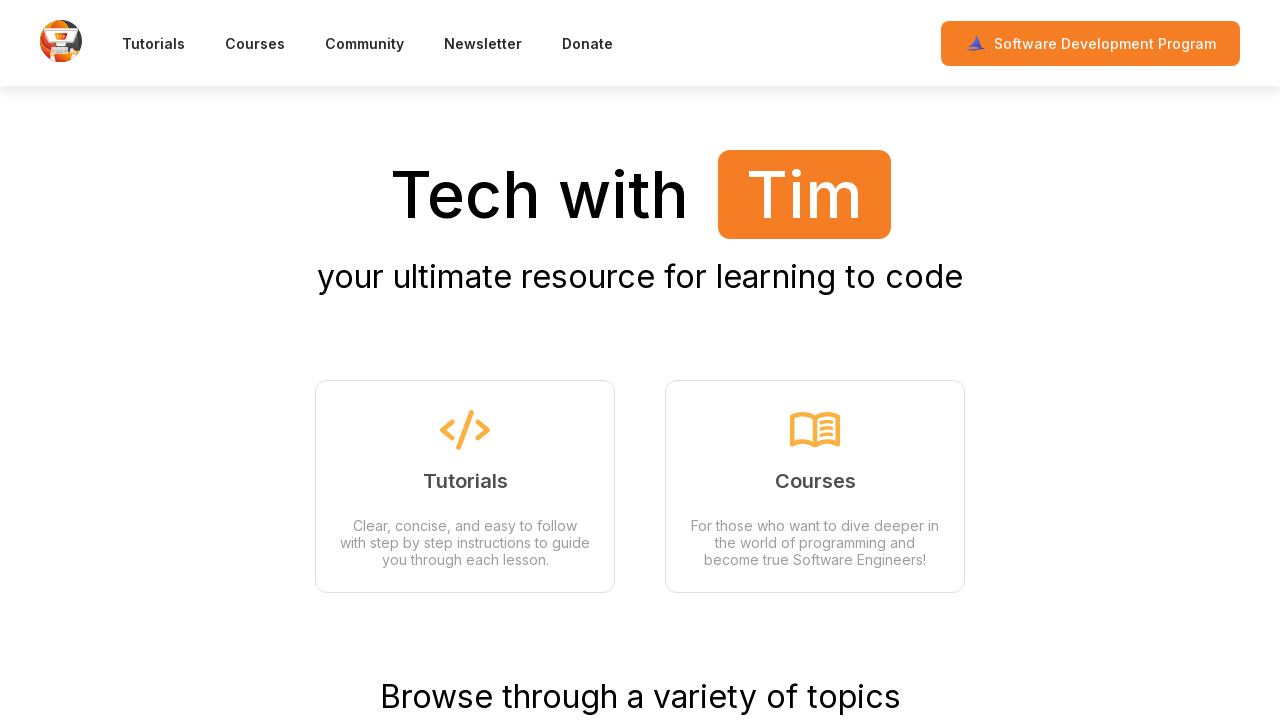

Navigated forward (1st forward action)
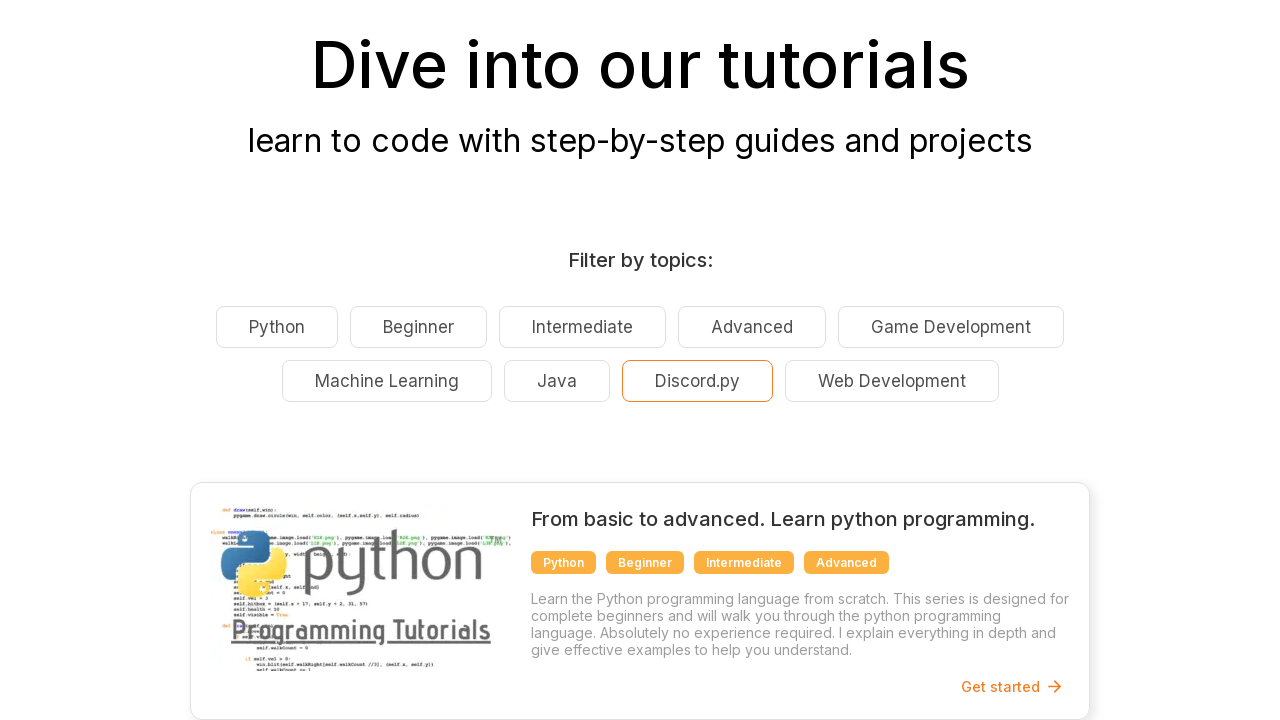

Navigated forward (2nd forward action)
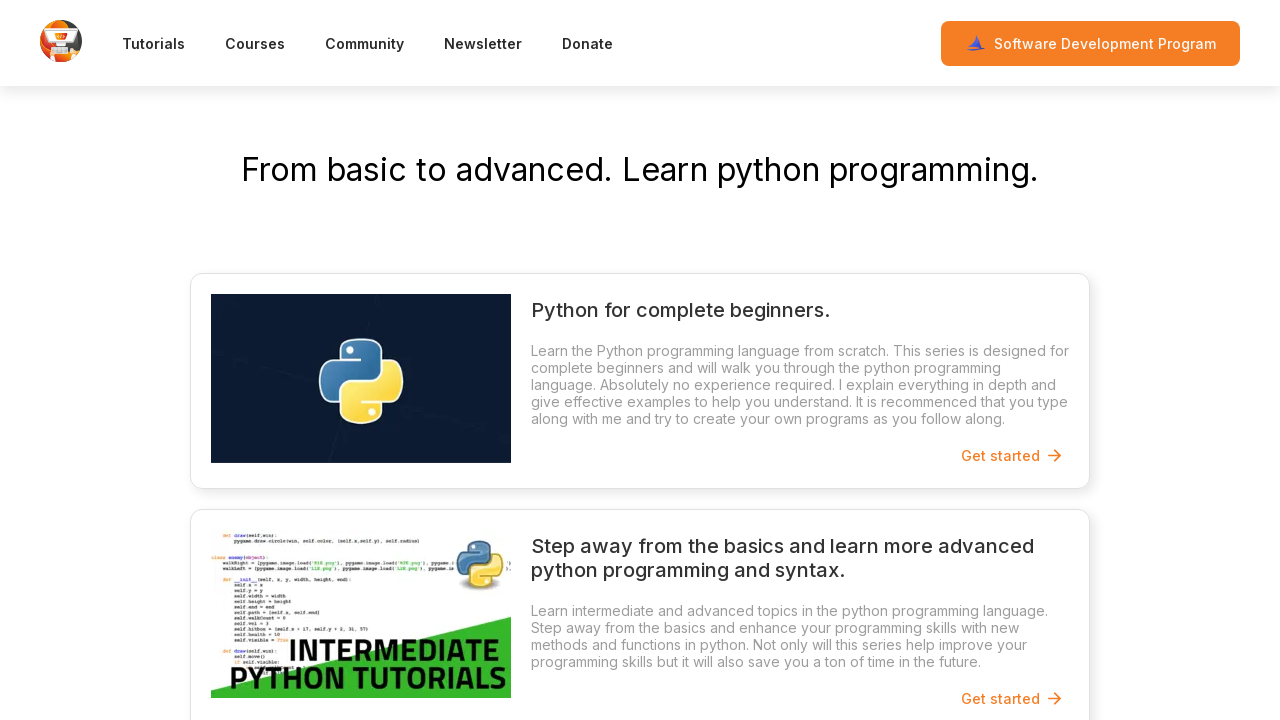

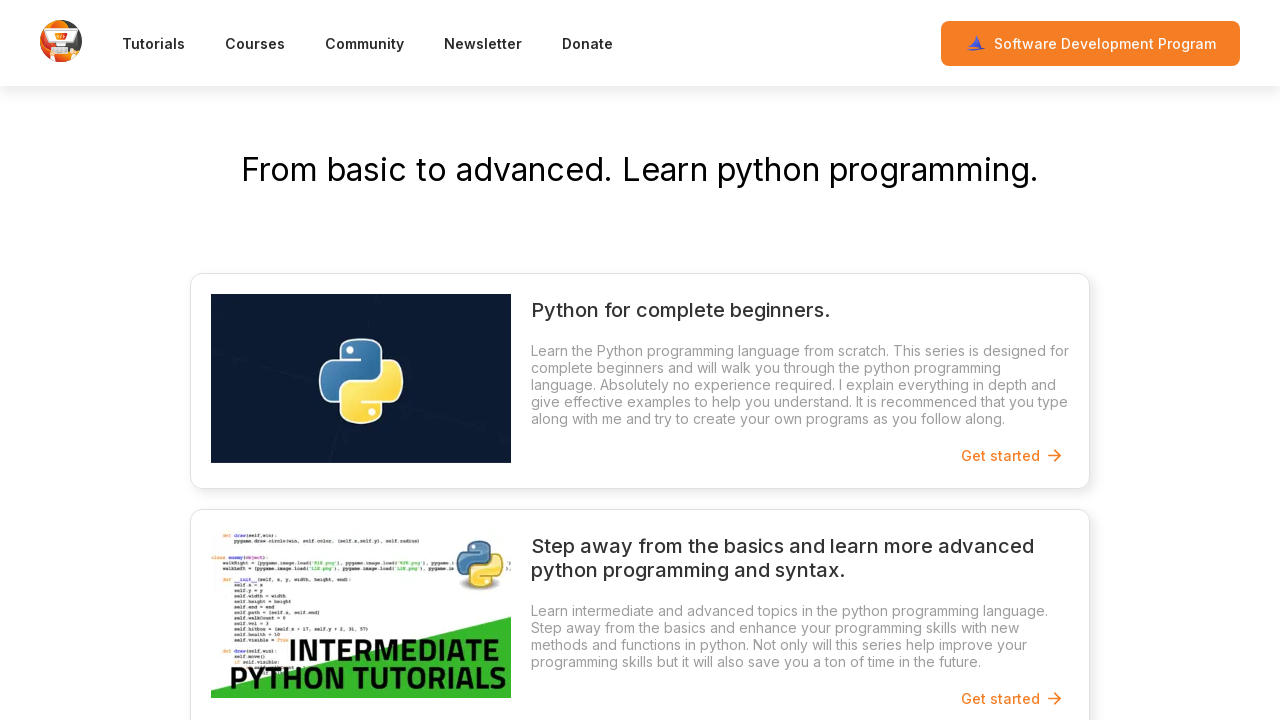